Tests window switching functionality by opening a help link in a new window, interacting with both windows, and switching between them

Starting URL: http://accounts.google.com/signup

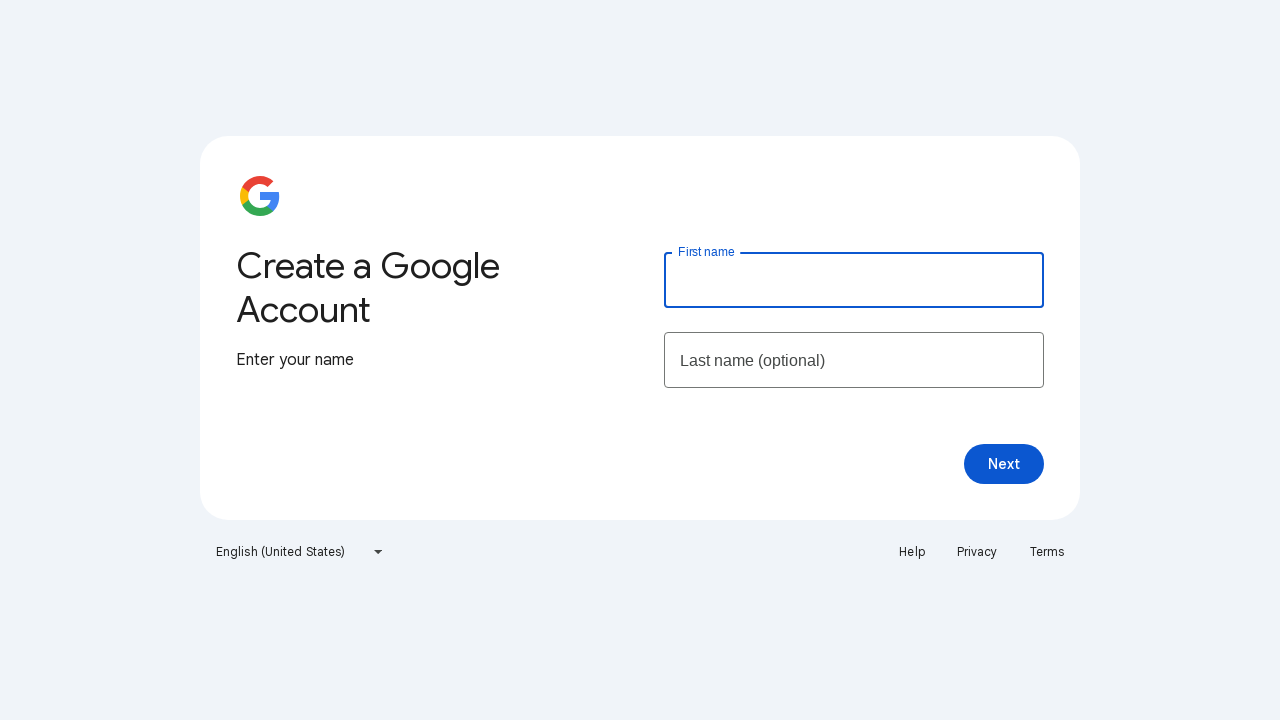

Filled first name field with 'JoinCoreTech' on Google signup page on #firstName
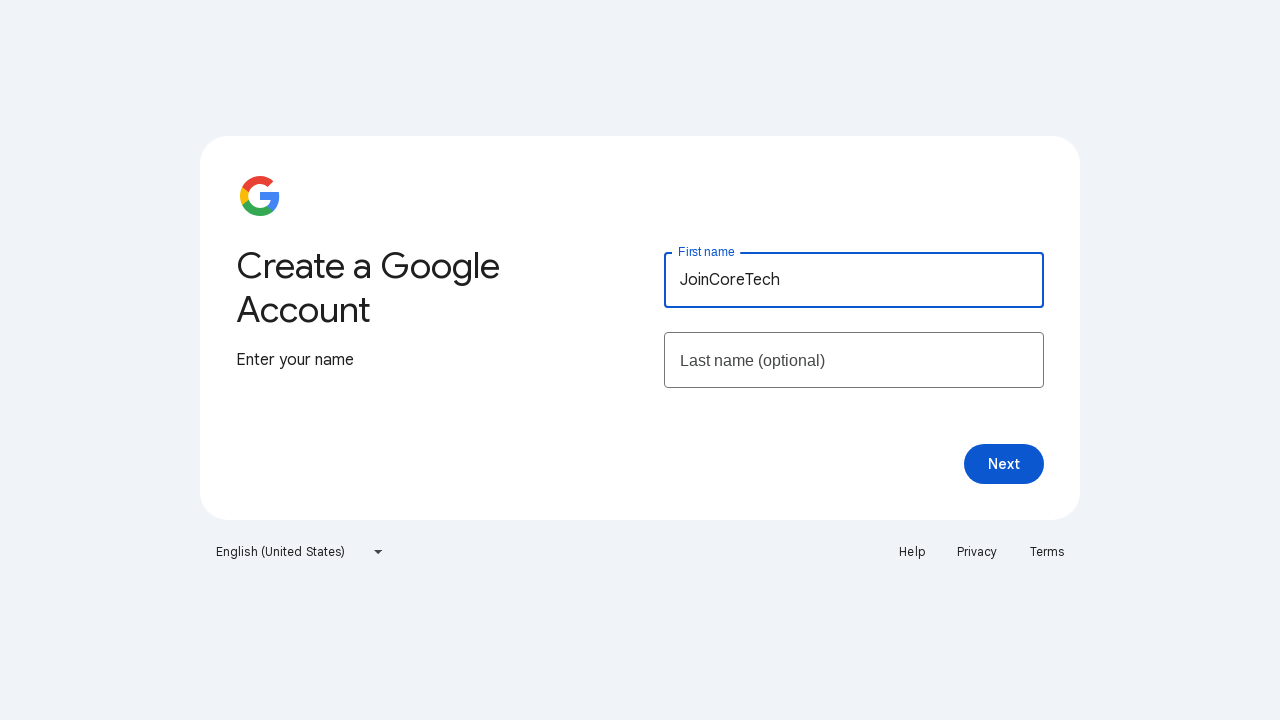

Clicked Help link, new window opened at (912, 552) on text=Help
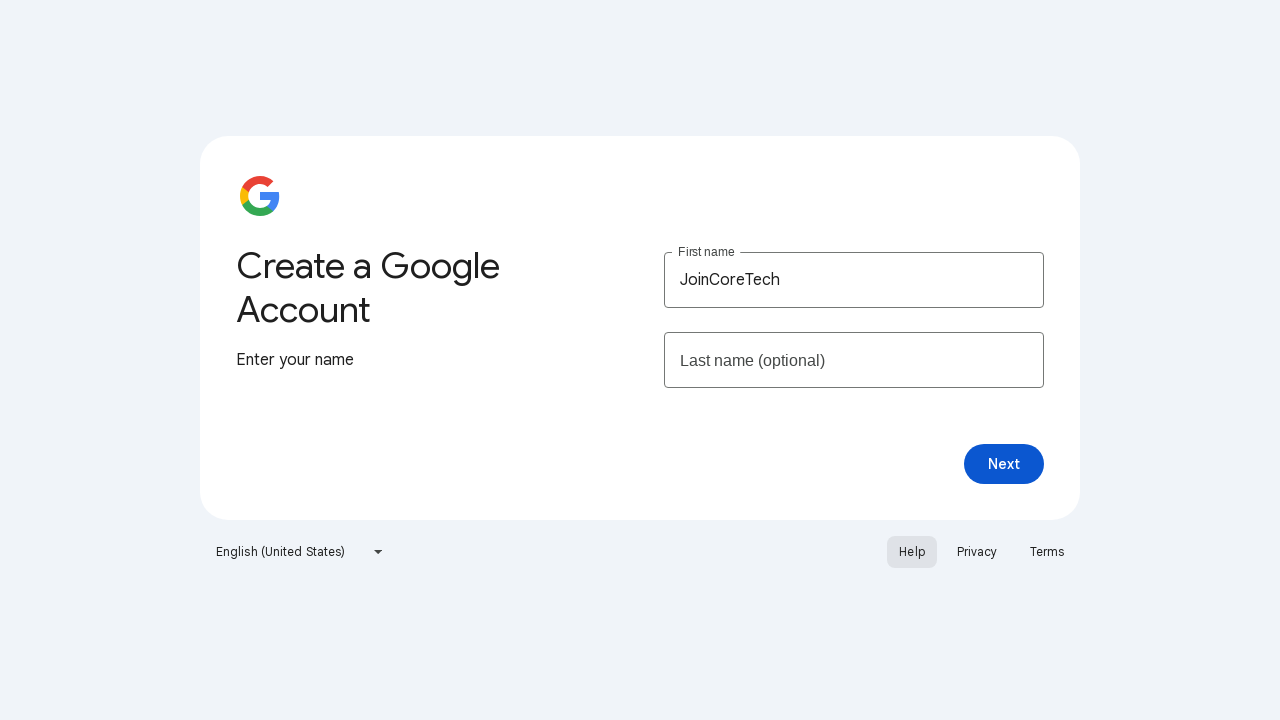

Captured new help window/tab popup
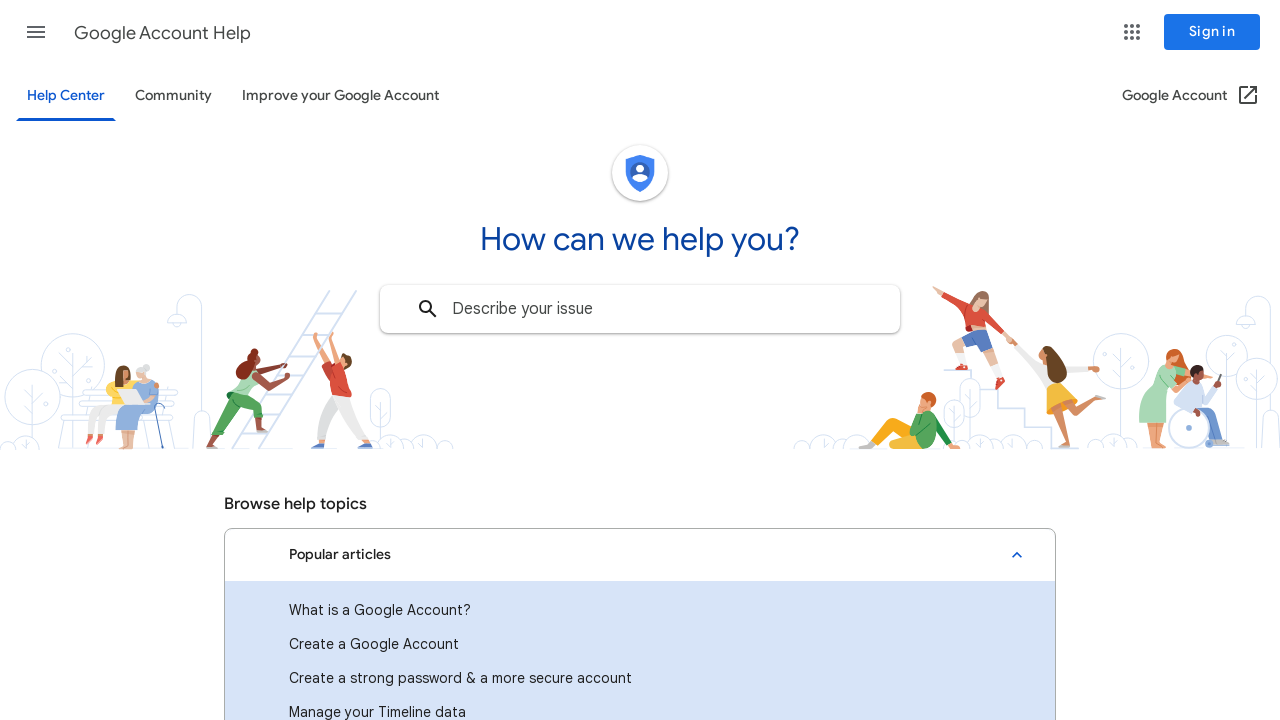

Filled search field in help window with 'Login Help' on input[name='q']
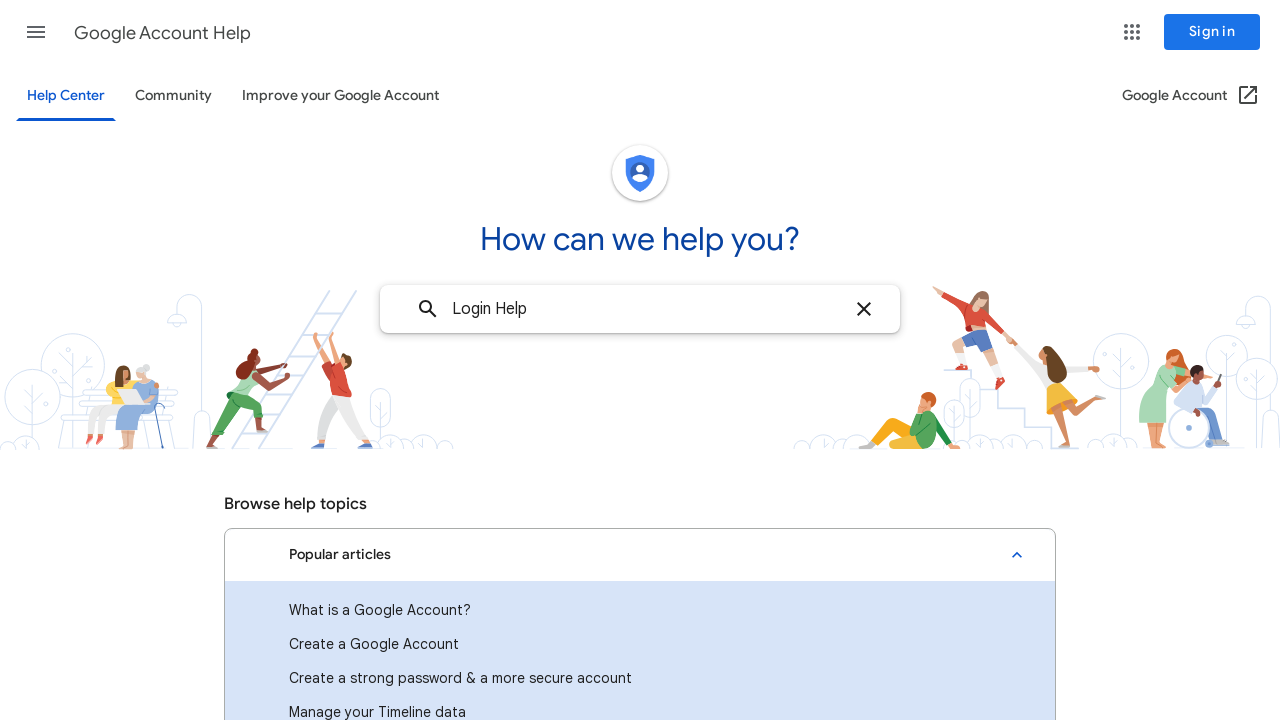

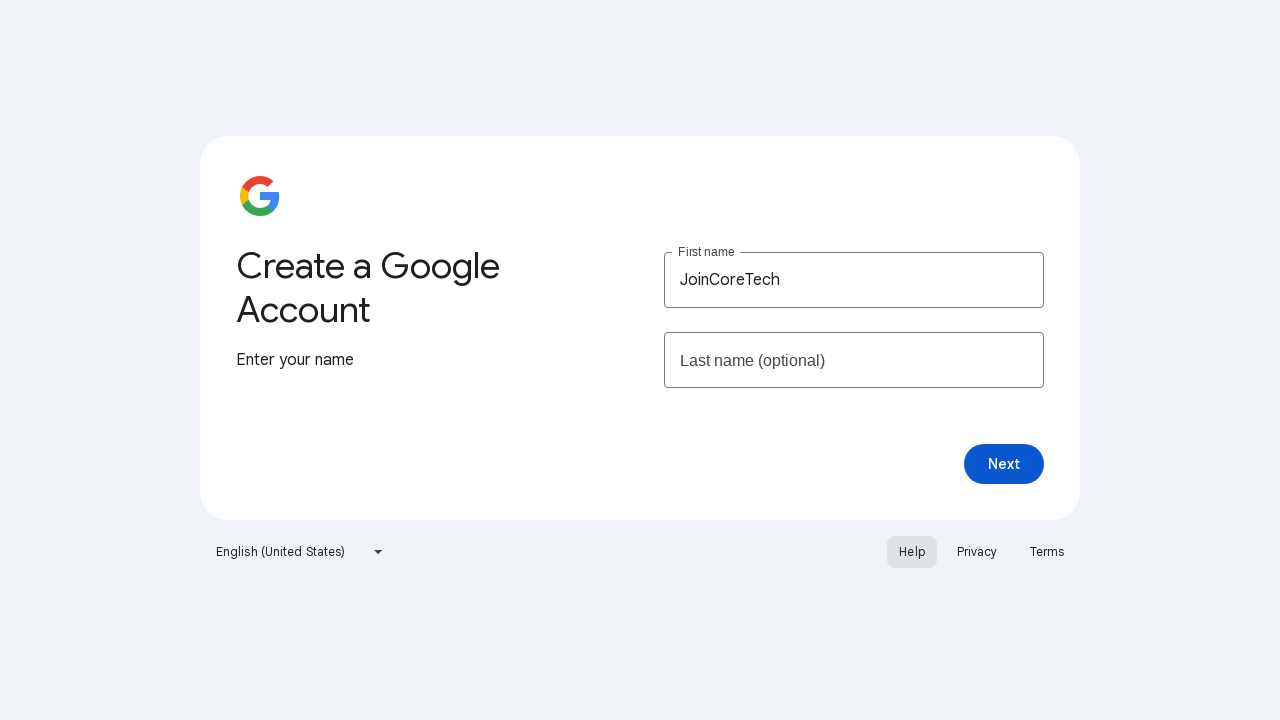